Tests conference room booking functionality by selecting a room type, setting start and end times for a one-hour booking, and verifying the calculated cost is $100.

Starting URL: https://muntasir101.github.io/Conference-Room-Booking/

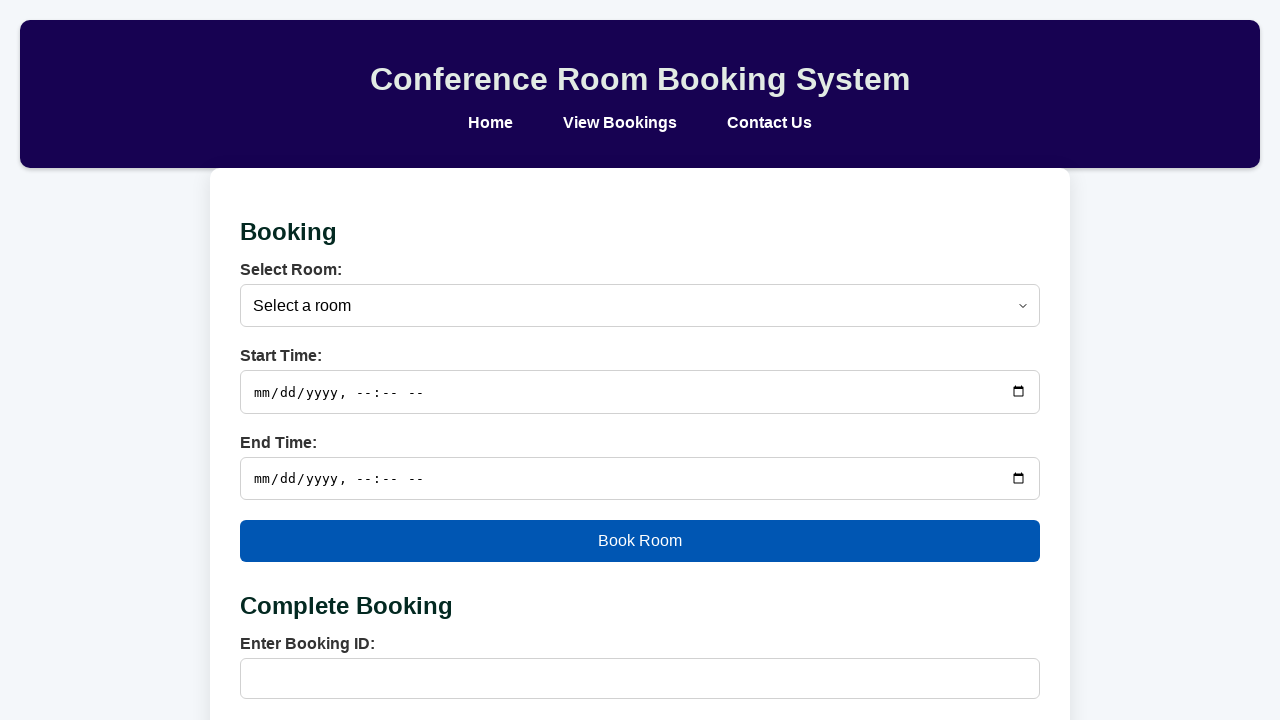

Selected 'Small Room' from room type dropdown on select#room
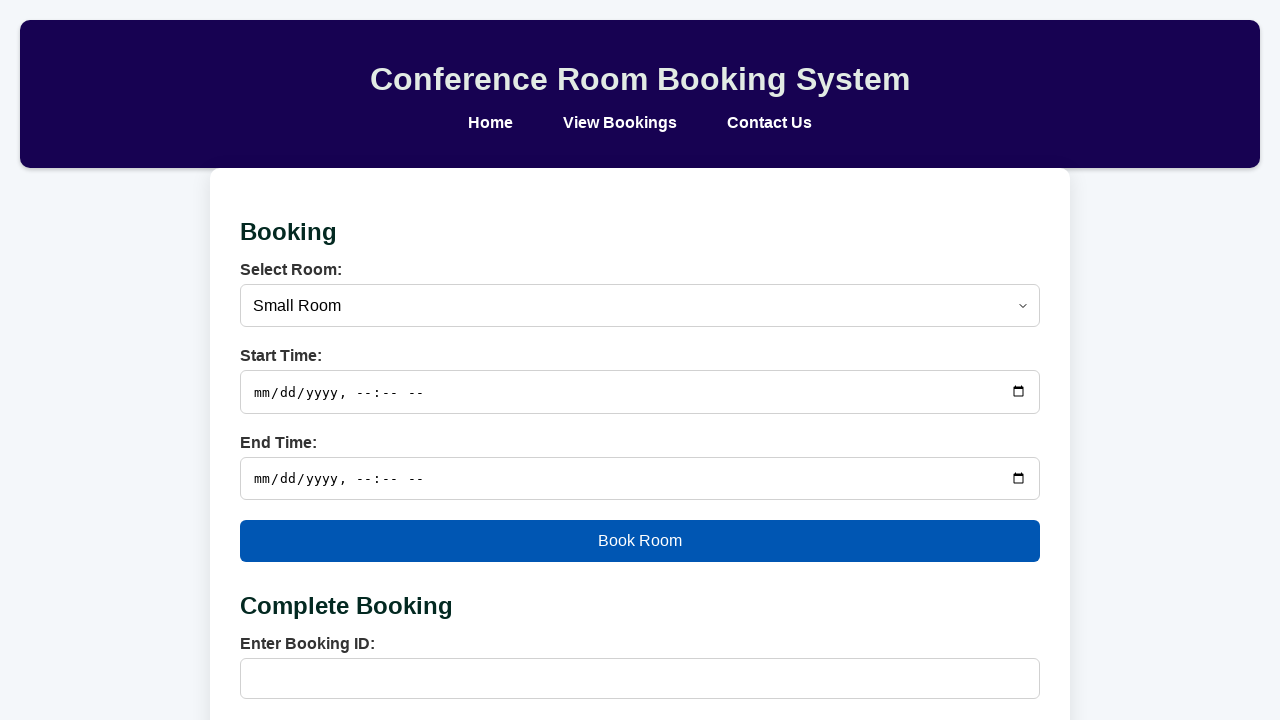

Clicked on start time input field at (640, 392) on input#start-time
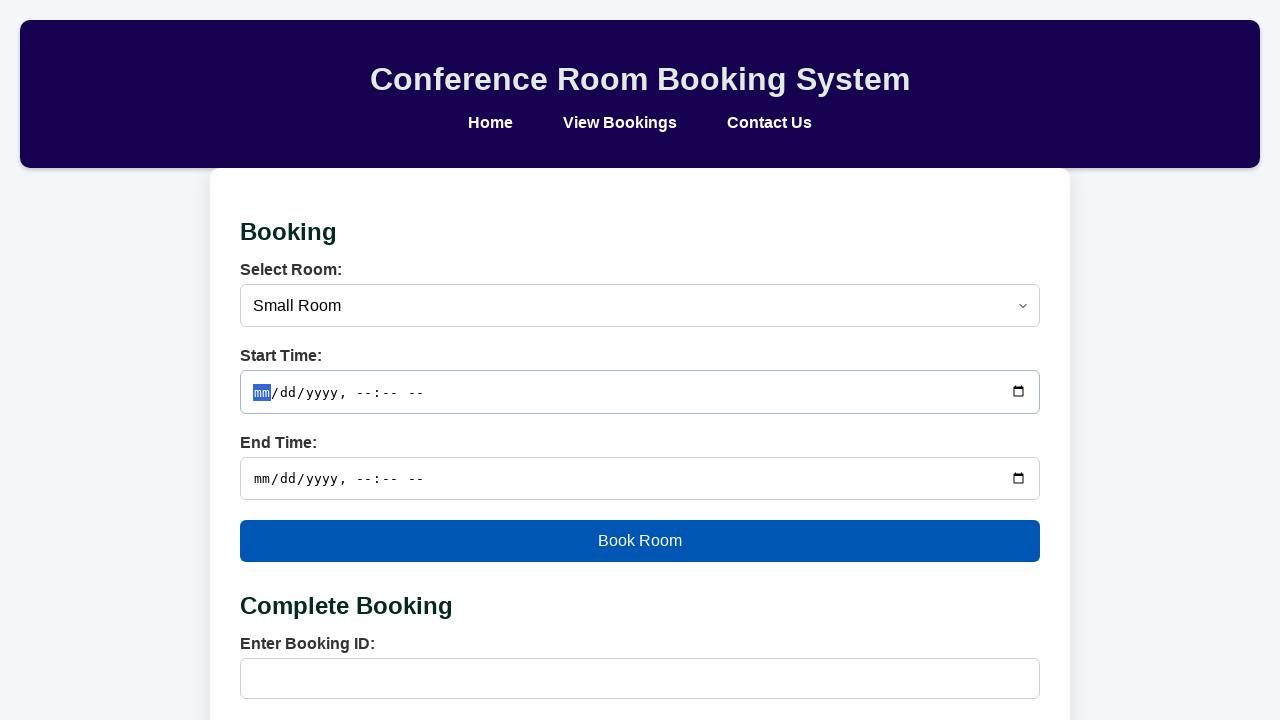

Filled start time with 2024-12-21T12:00 on input#start-time
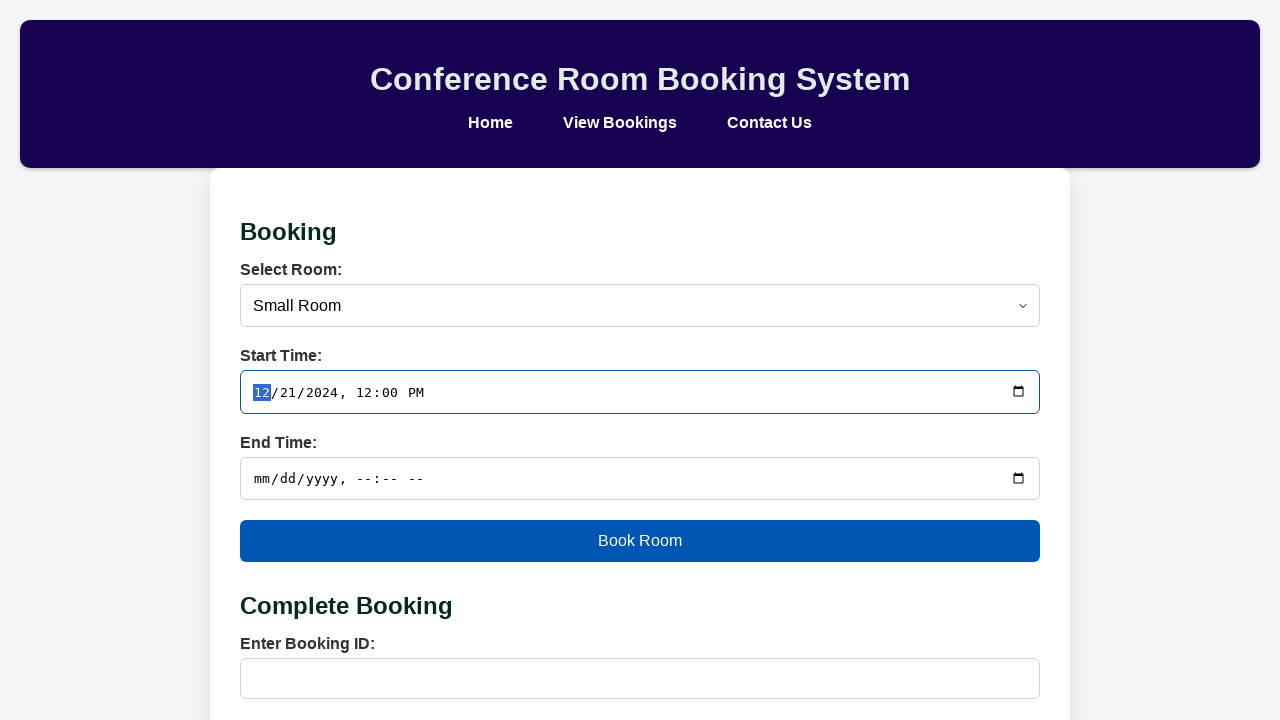

Clicked on end time input field at (640, 478) on input#end-time
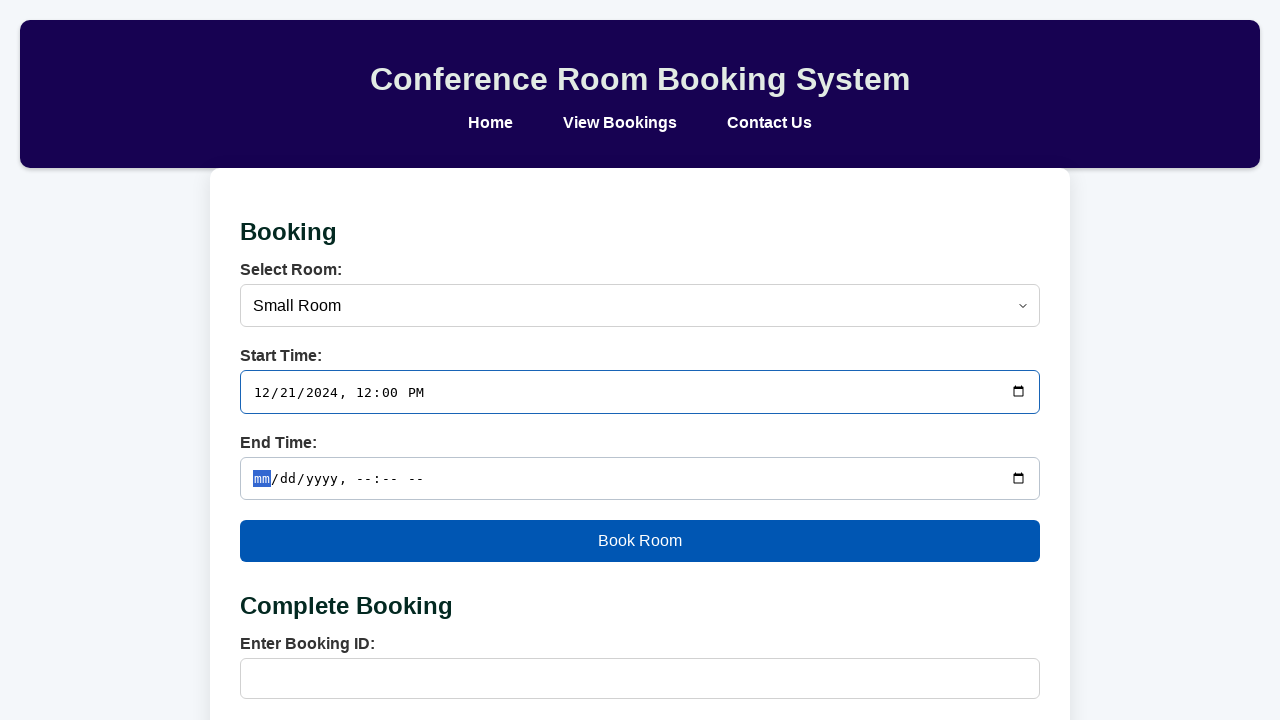

Filled end time with 2024-12-21T13:00 (one hour after start time) on input#end-time
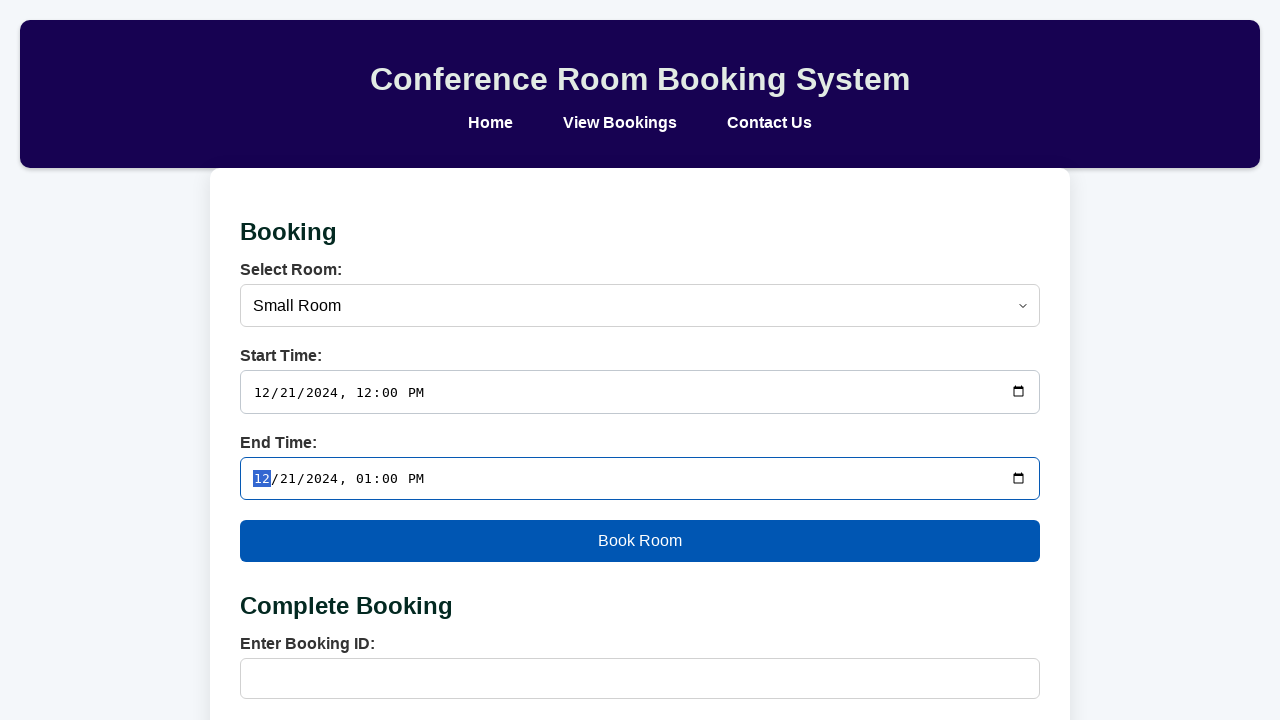

Clicked the book room button to submit the booking form at (640, 541) on #booking-form button
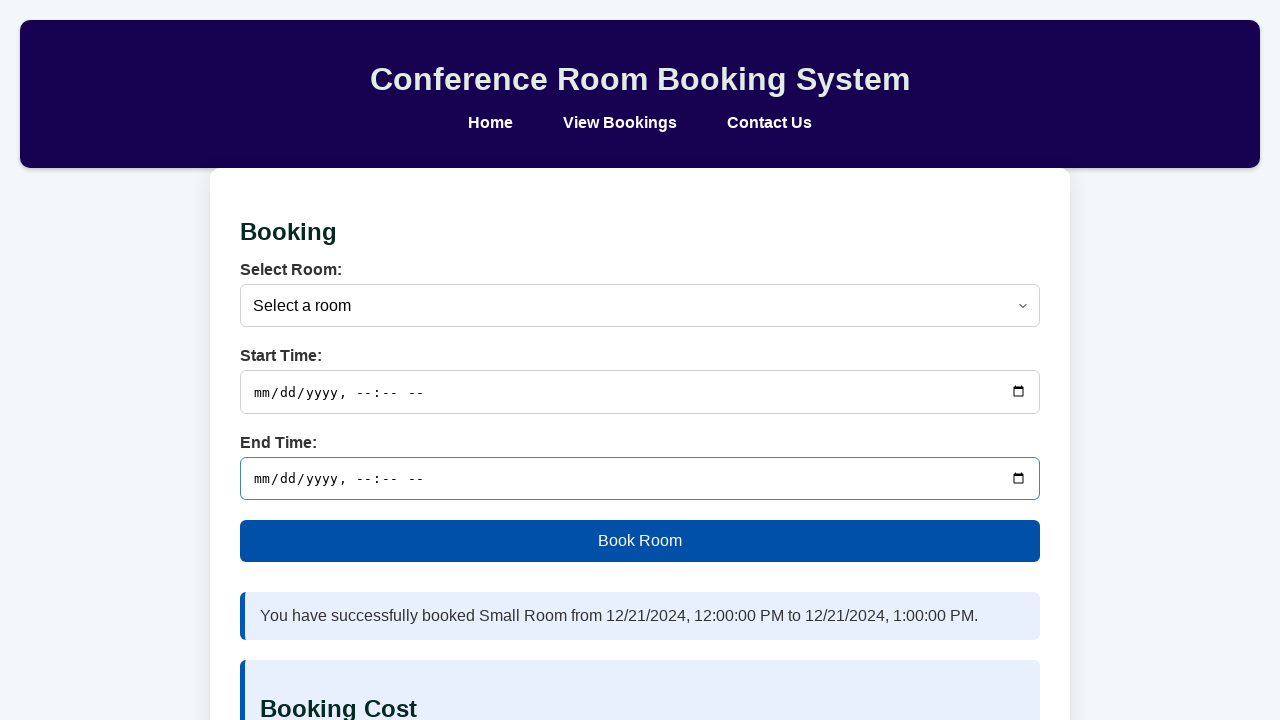

Cost element appeared on page after booking submission
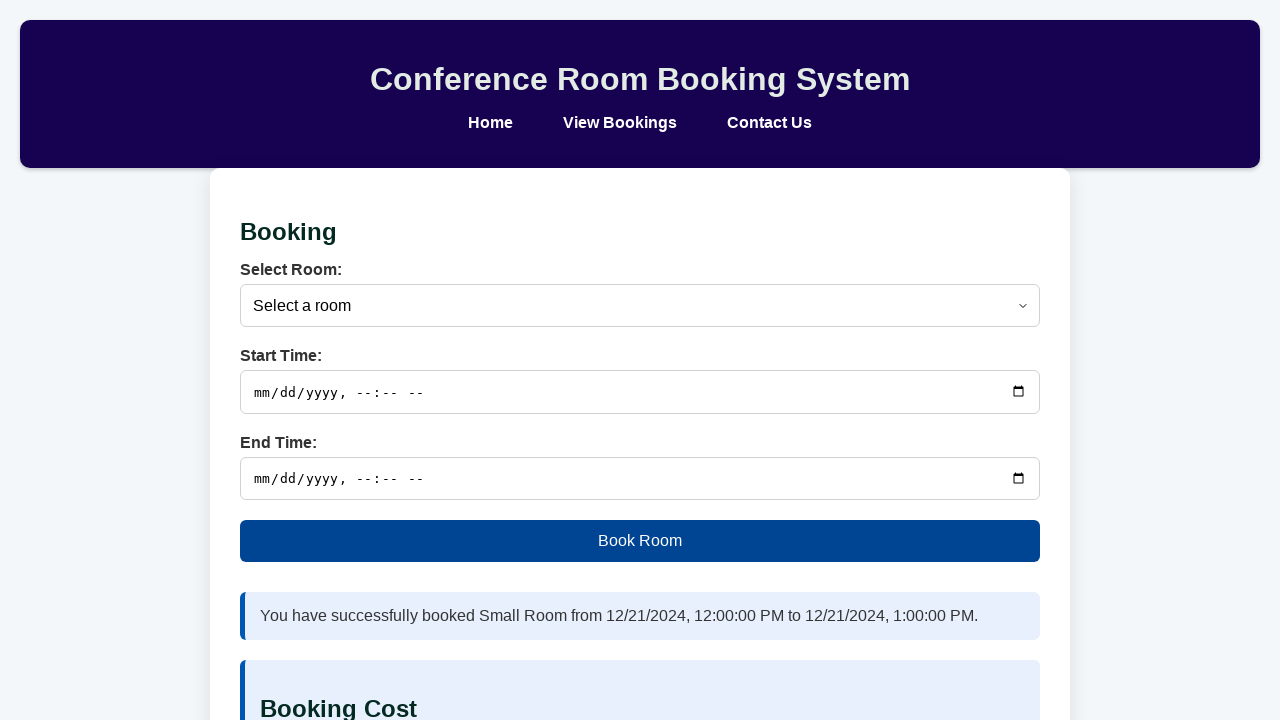

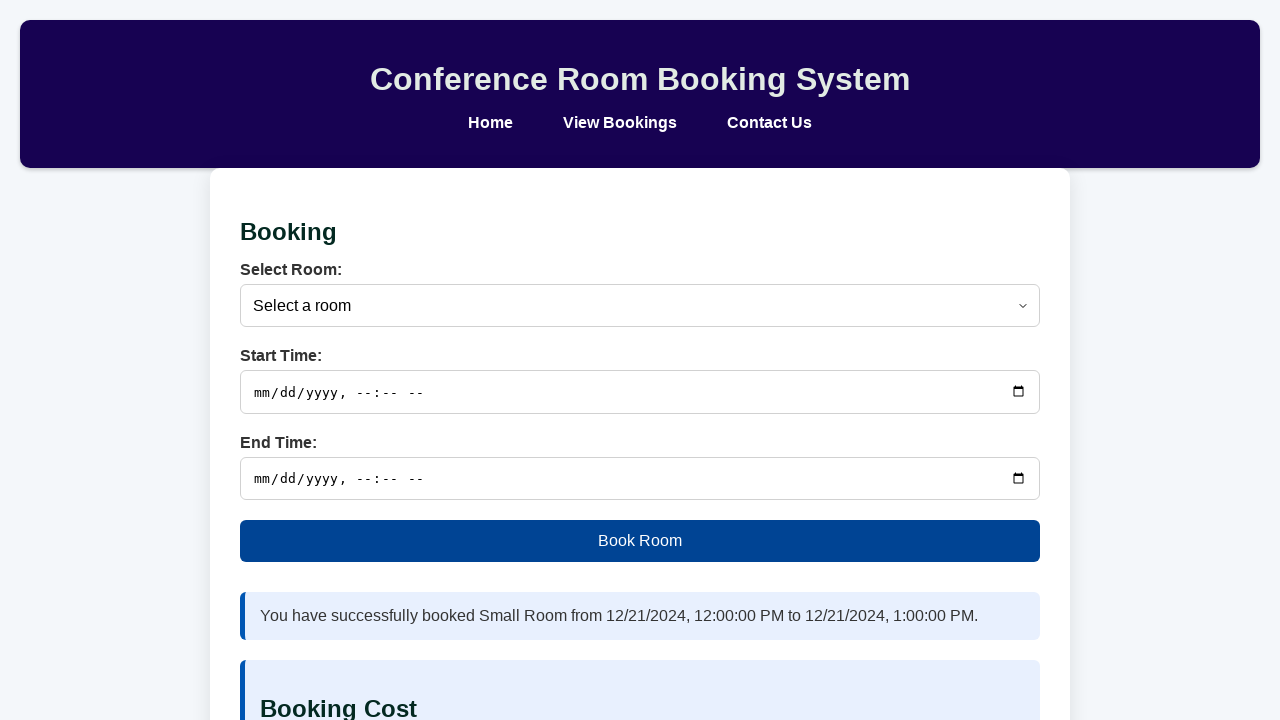